Tests JavaScript prompt alert by clicking the prompt button, entering text into the alert, and verifying the result message

Starting URL: https://practice.cydeo.com/javascript_alerts

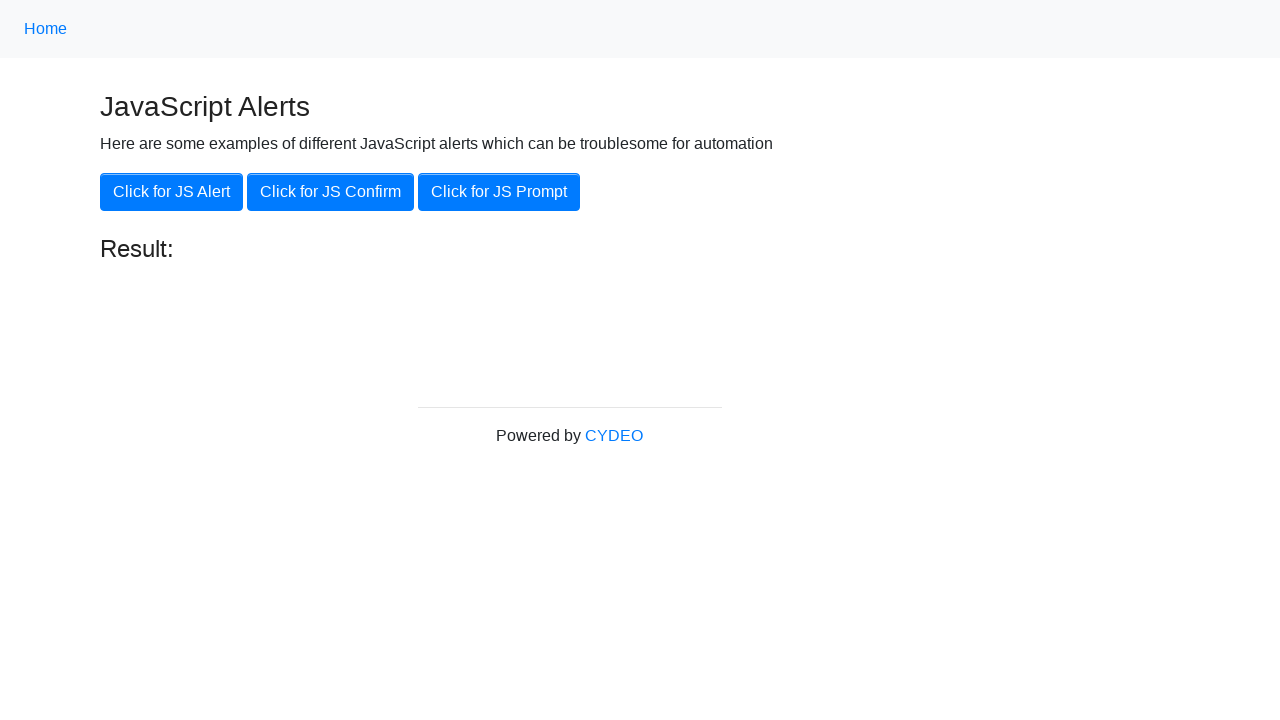

Clicked 'Click for JS Prompt' button to trigger JavaScript prompt alert at (499, 192) on xpath=//button[.='Click for JS Prompt']
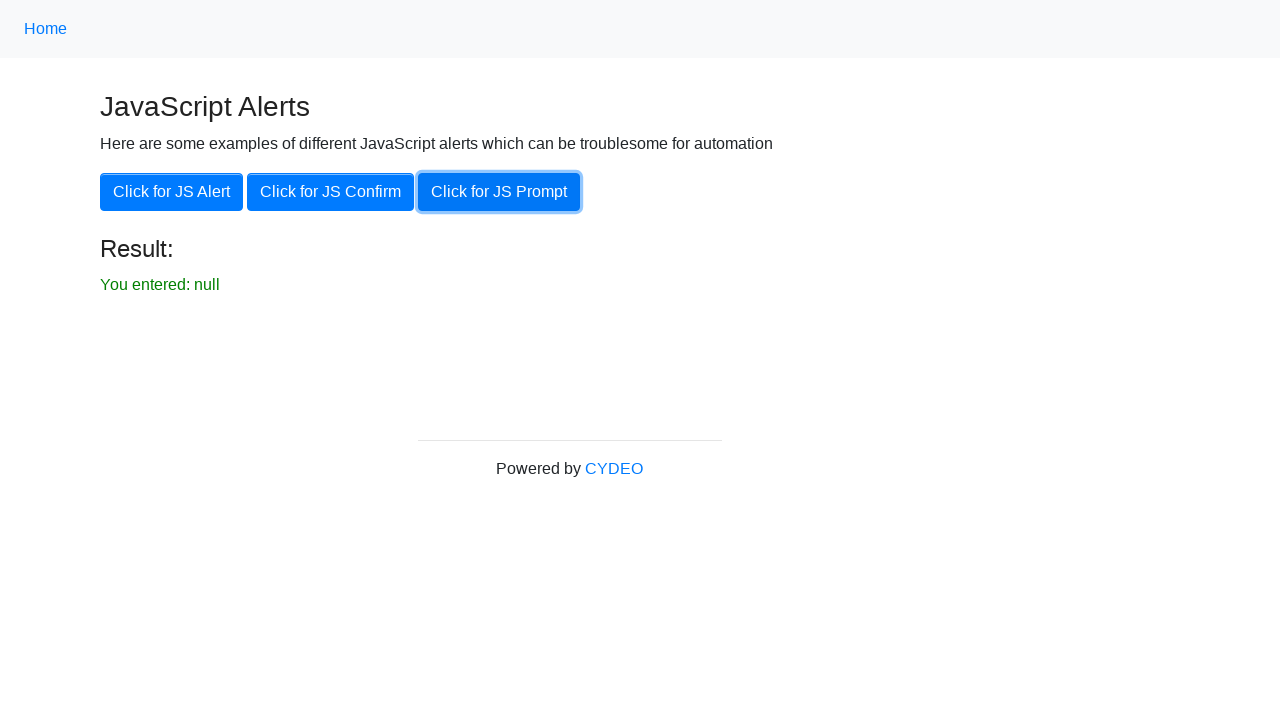

Set up dialog handler to accept prompt with text 'I will be an awesome SDET'
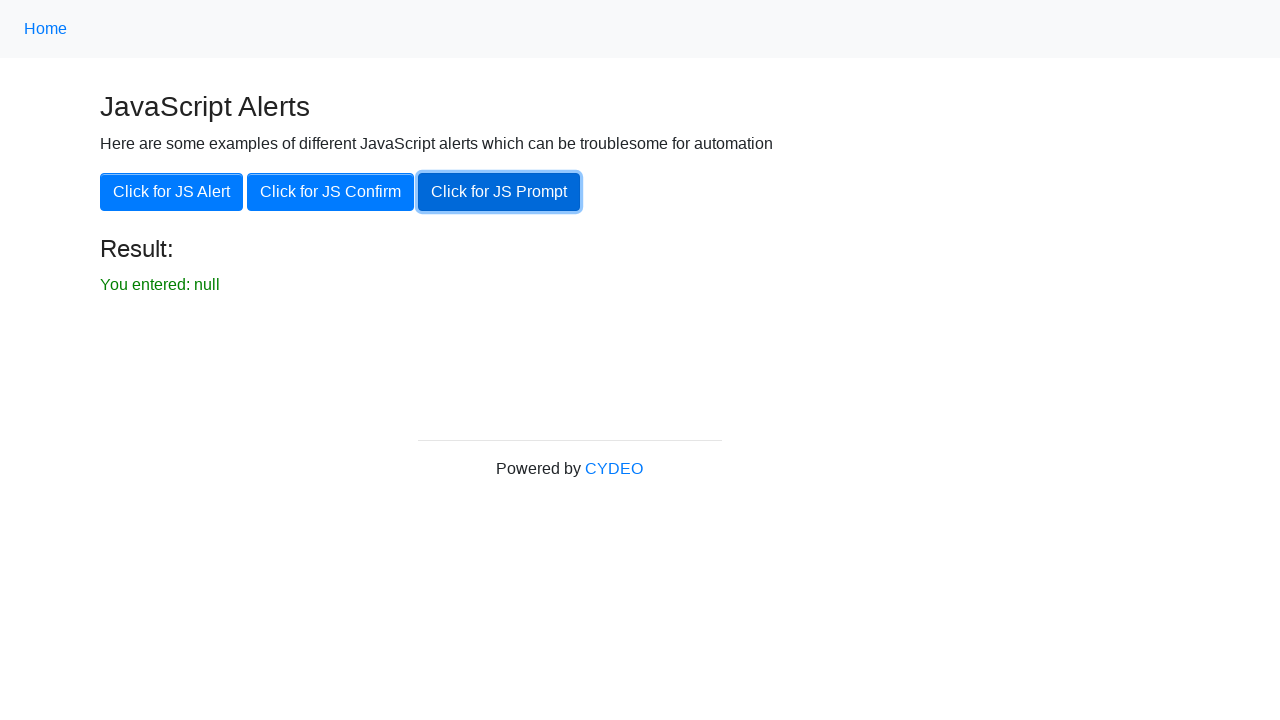

Clicked 'Click for JS Prompt' button again to trigger the dialog with handler active at (499, 192) on xpath=//button[.='Click for JS Prompt']
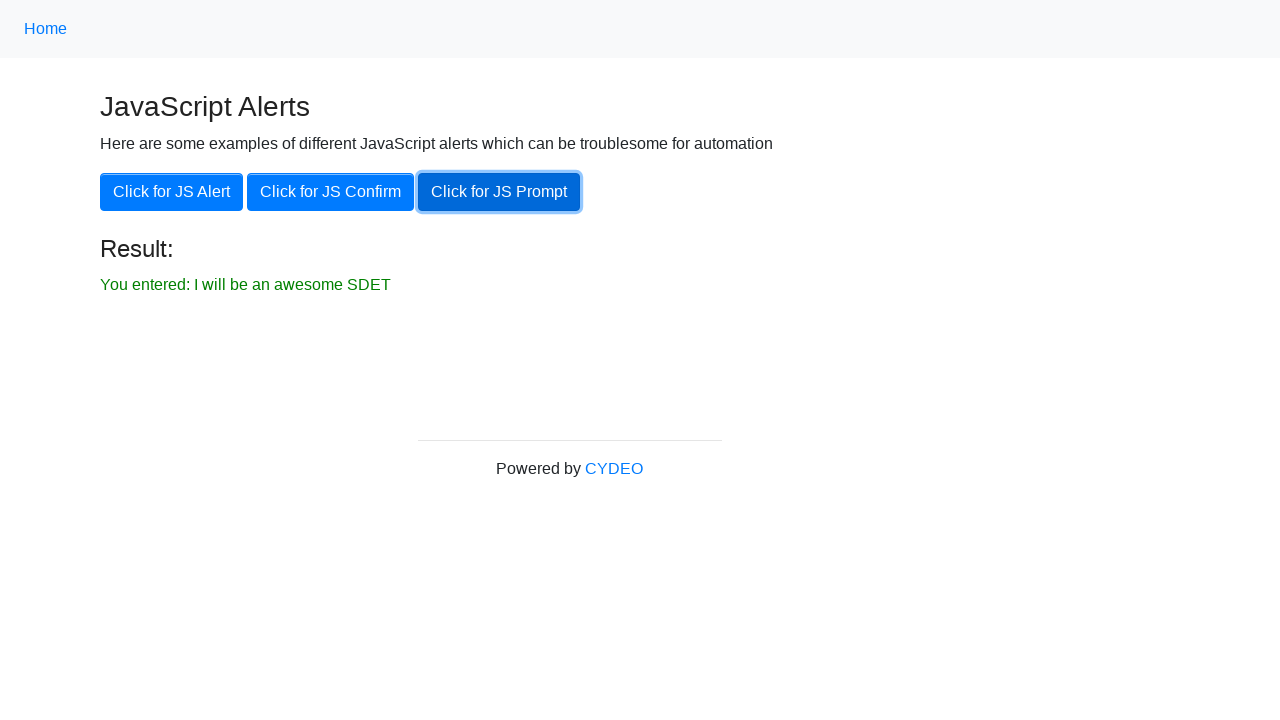

Located result message element with id='result'
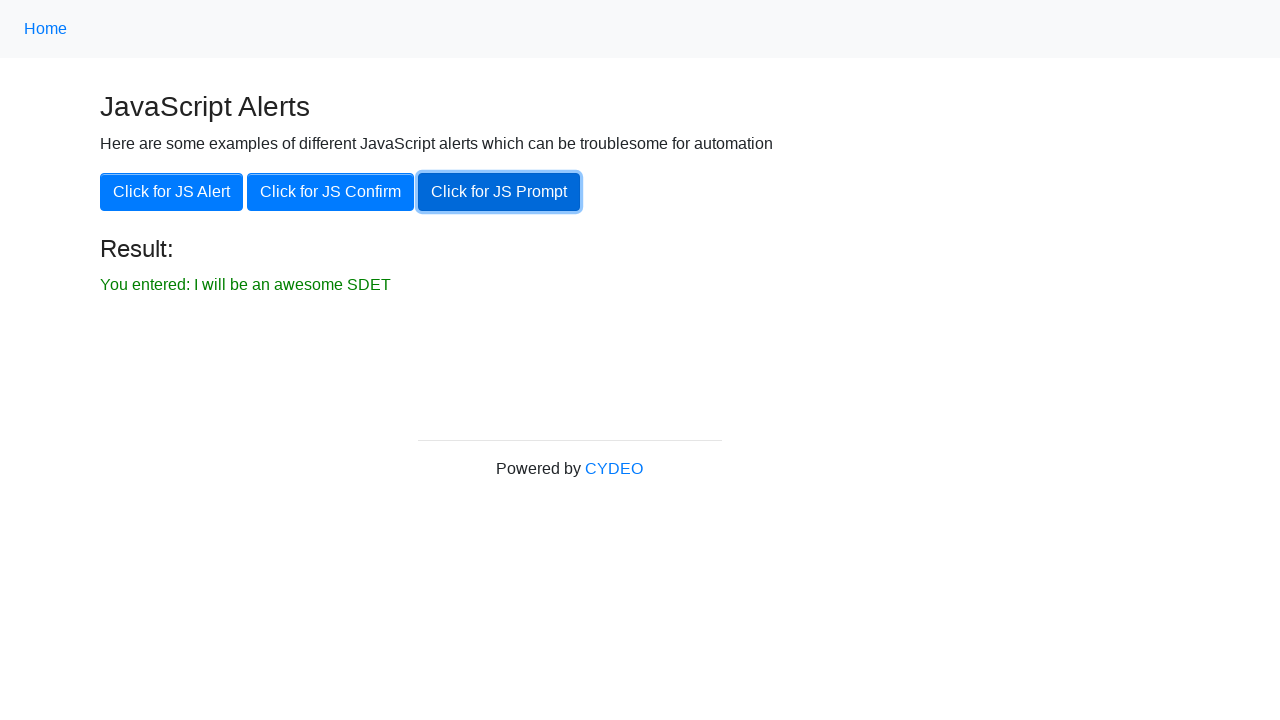

Verified result message displays 'You entered: I will be an awesome SDET'
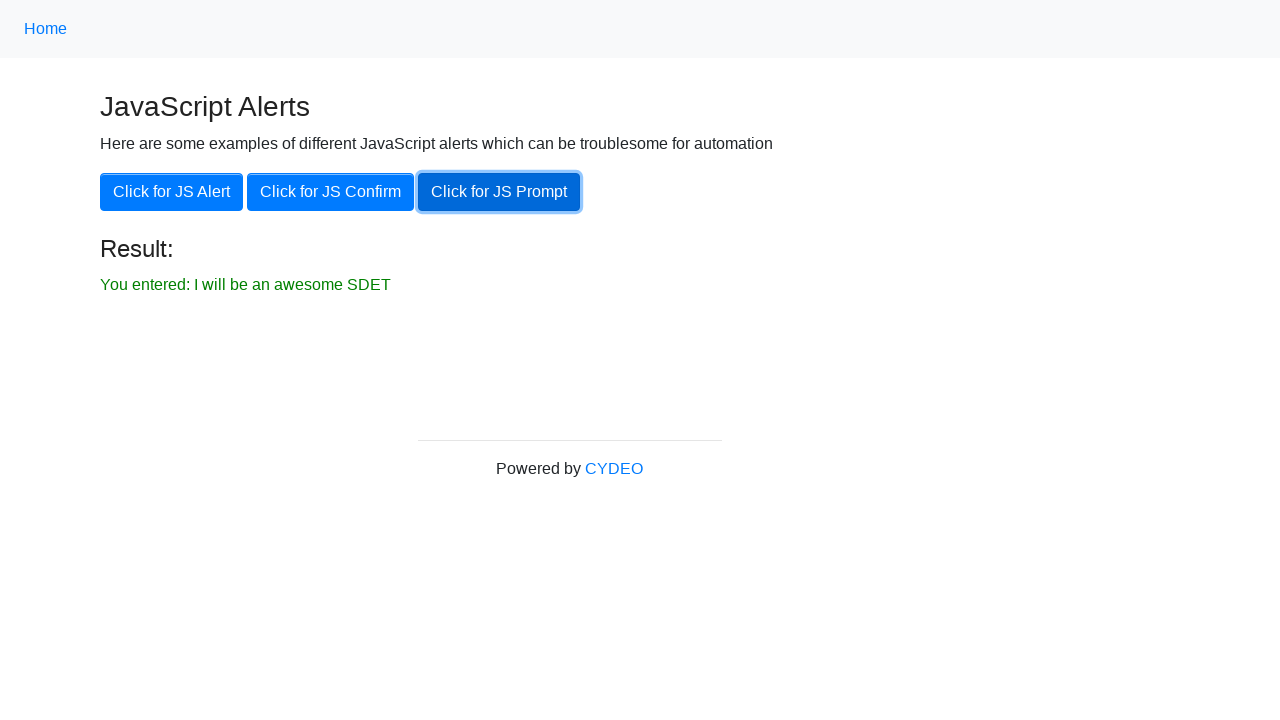

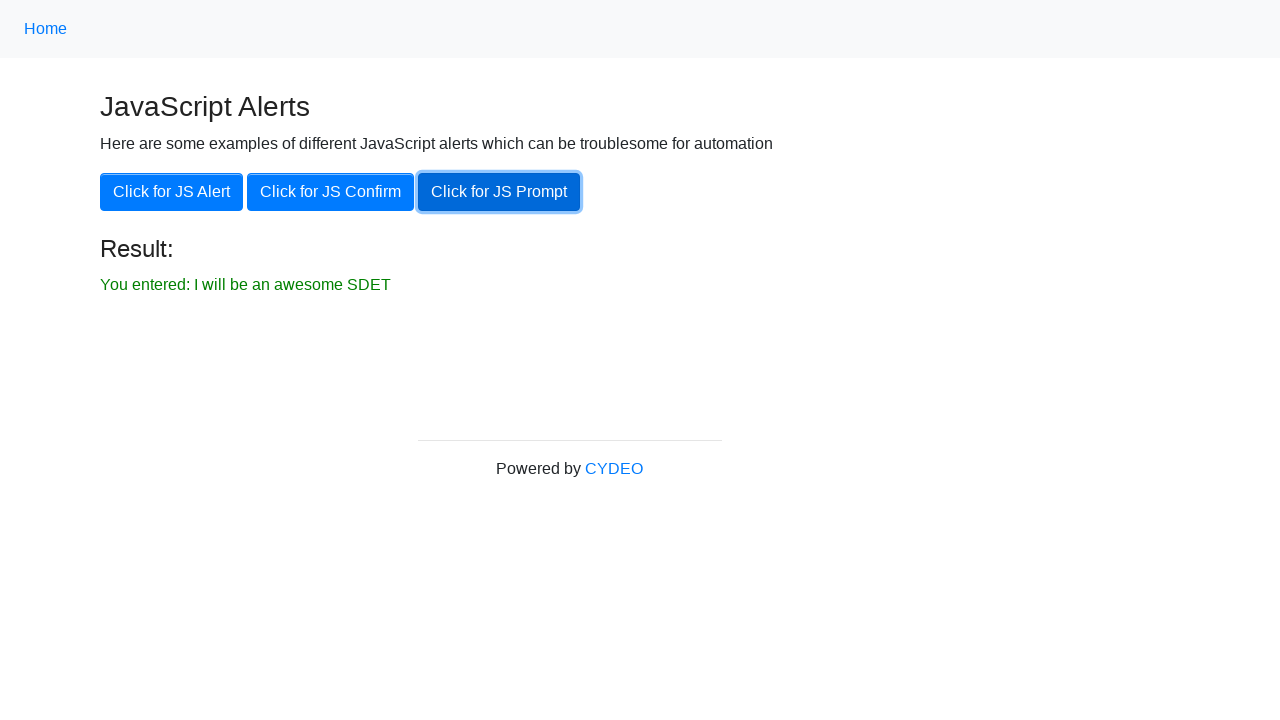